Tests dynamic dropdown selection for origin and destination cities in a flight booking form

Starting URL: https://rahulshettyacademy.com/dropdownsPractise/

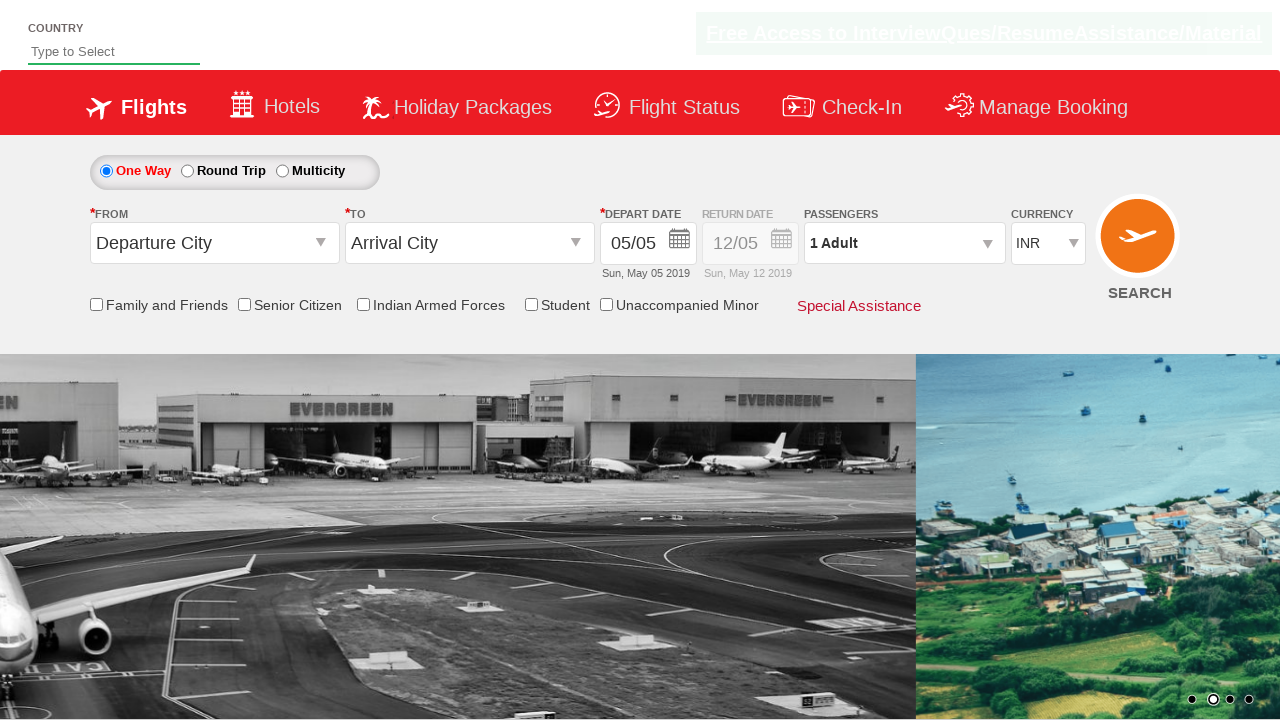

Clicked on origin station dropdown at (214, 243) on #ctl00_mainContent_ddl_originStation1_CTXT
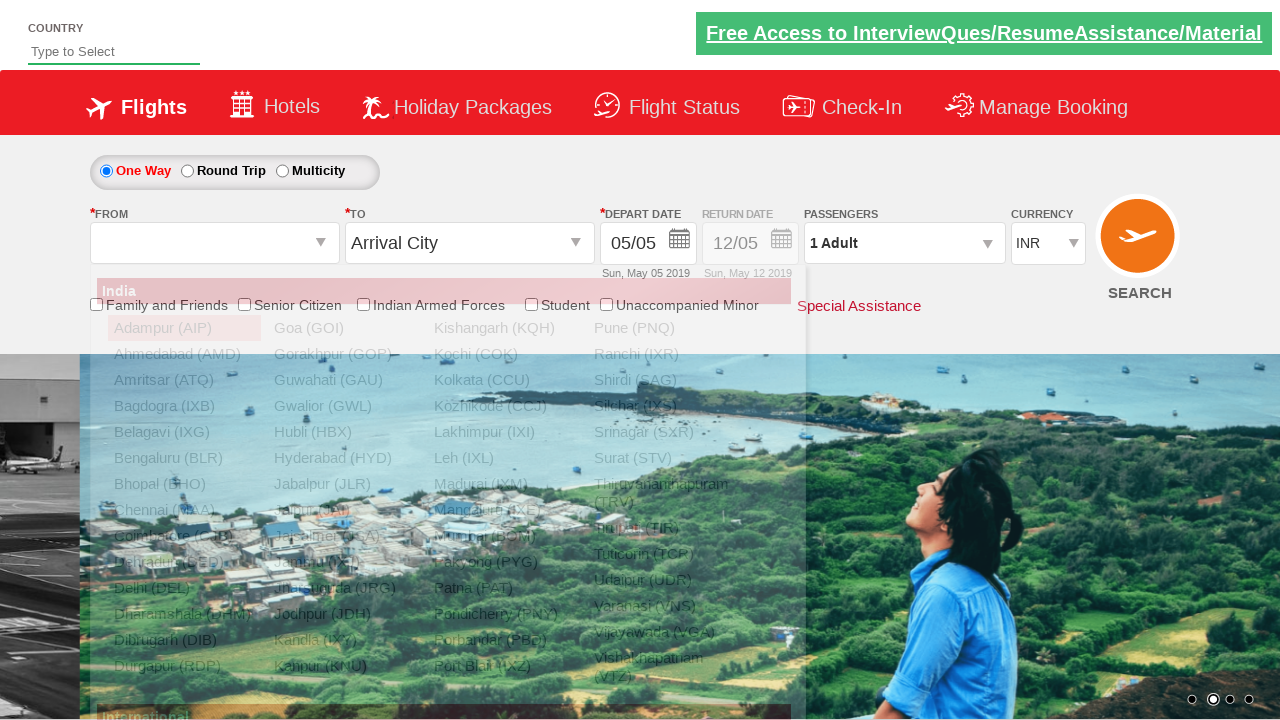

Selected MAA (Chennai) as origin city at (184, 510) on div#glsctl00_mainContent_ddl_originStation1_CTNR a[value='MAA']
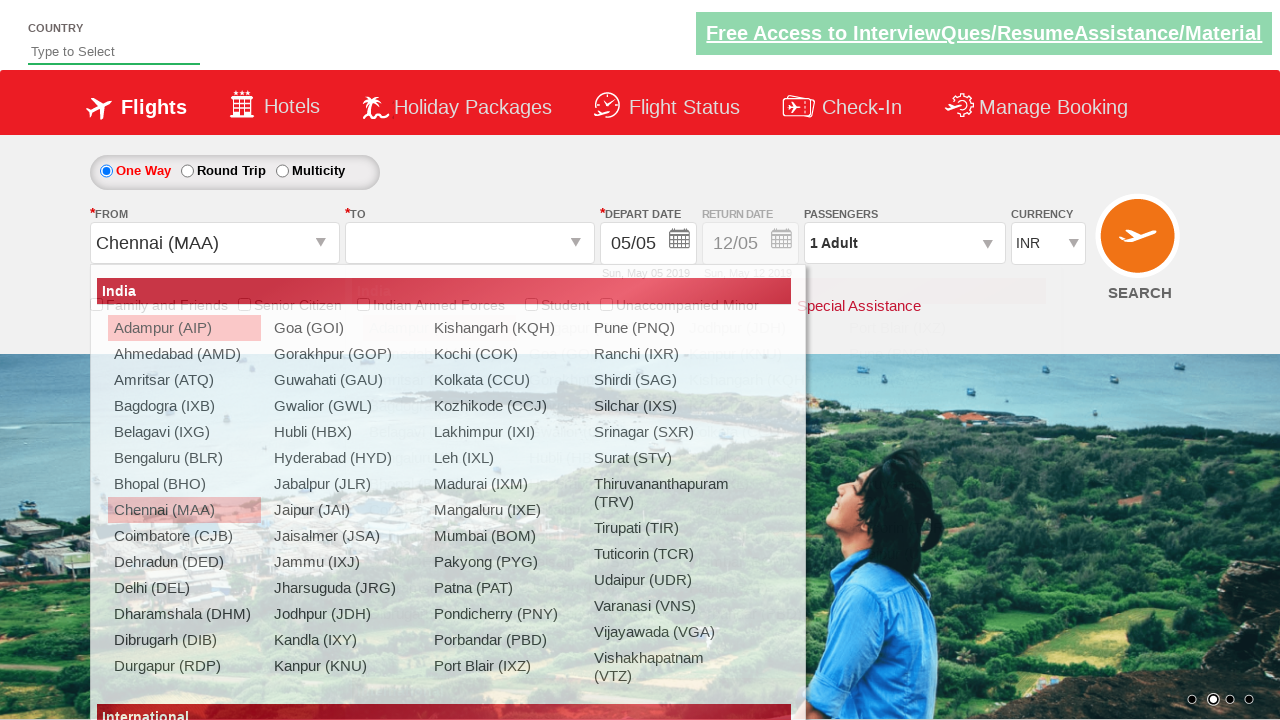

Clicked on destination station dropdown at (470, 243) on #ctl00_mainContent_ddl_destinationStation1_CTXT
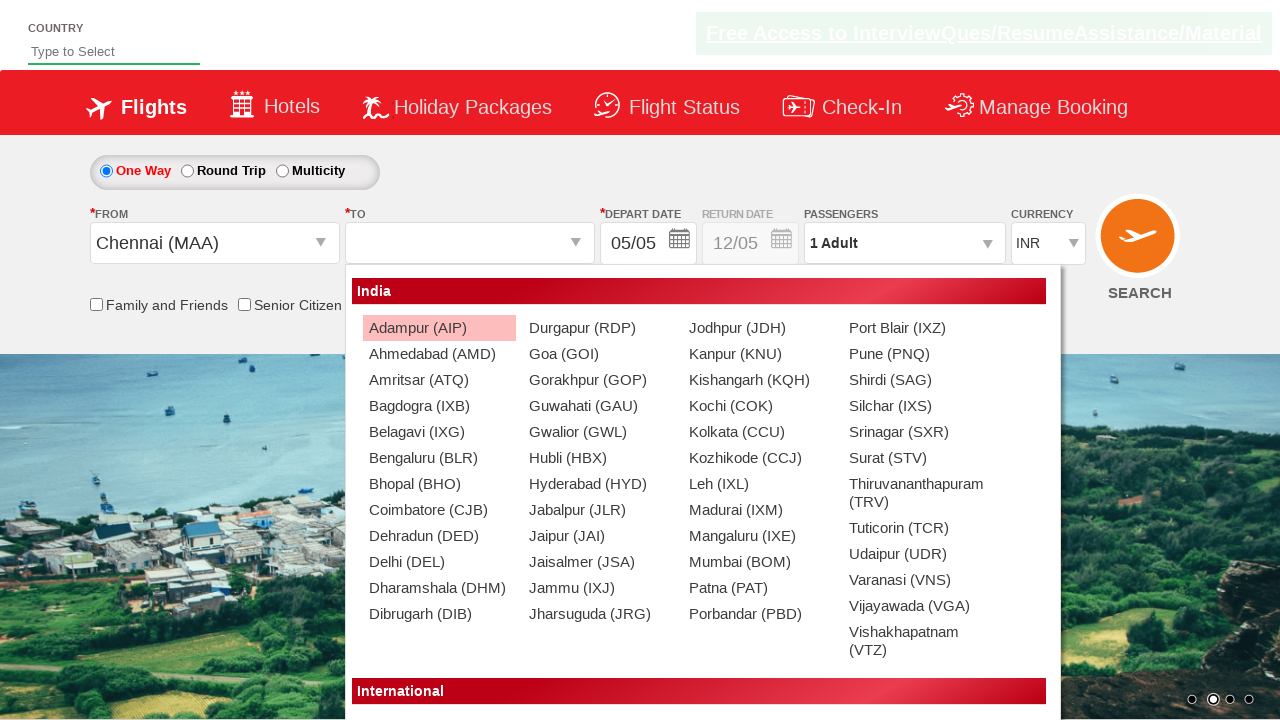

Selected BLR (Bangalore) as destination city at (439, 458) on div#glsctl00_mainContent_ddl_destinationStation1_CTNR a[value='BLR']
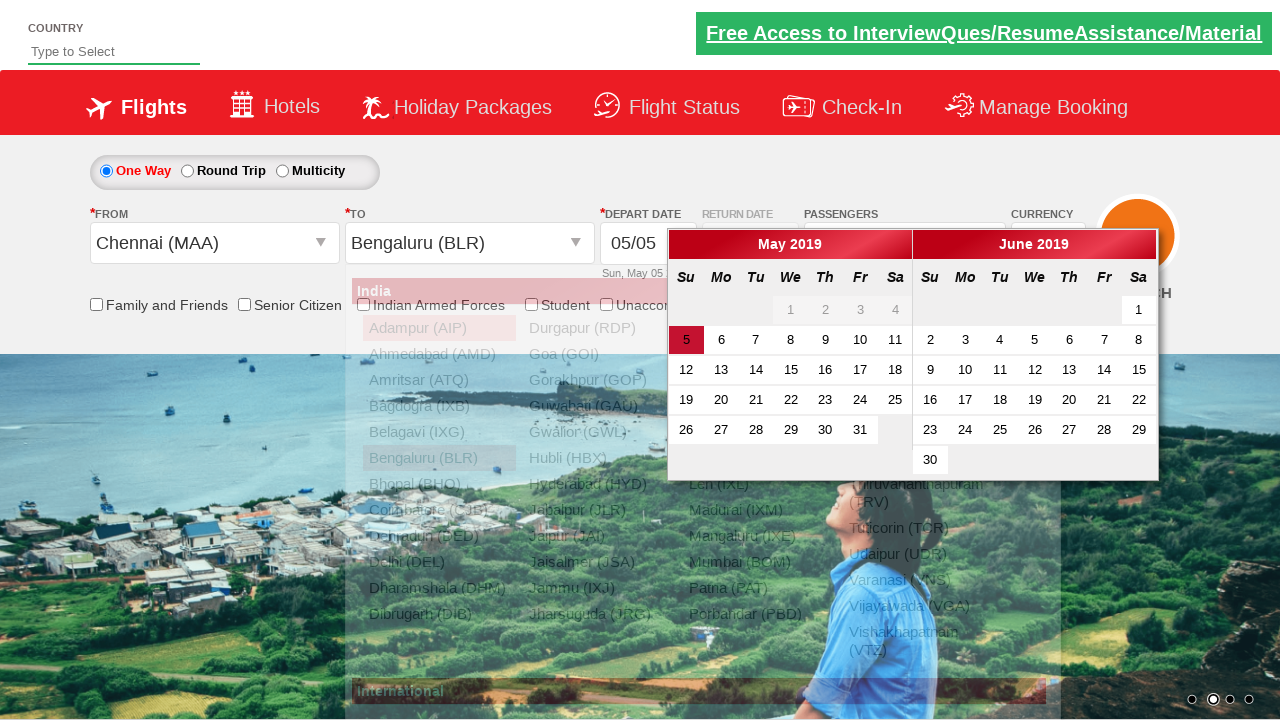

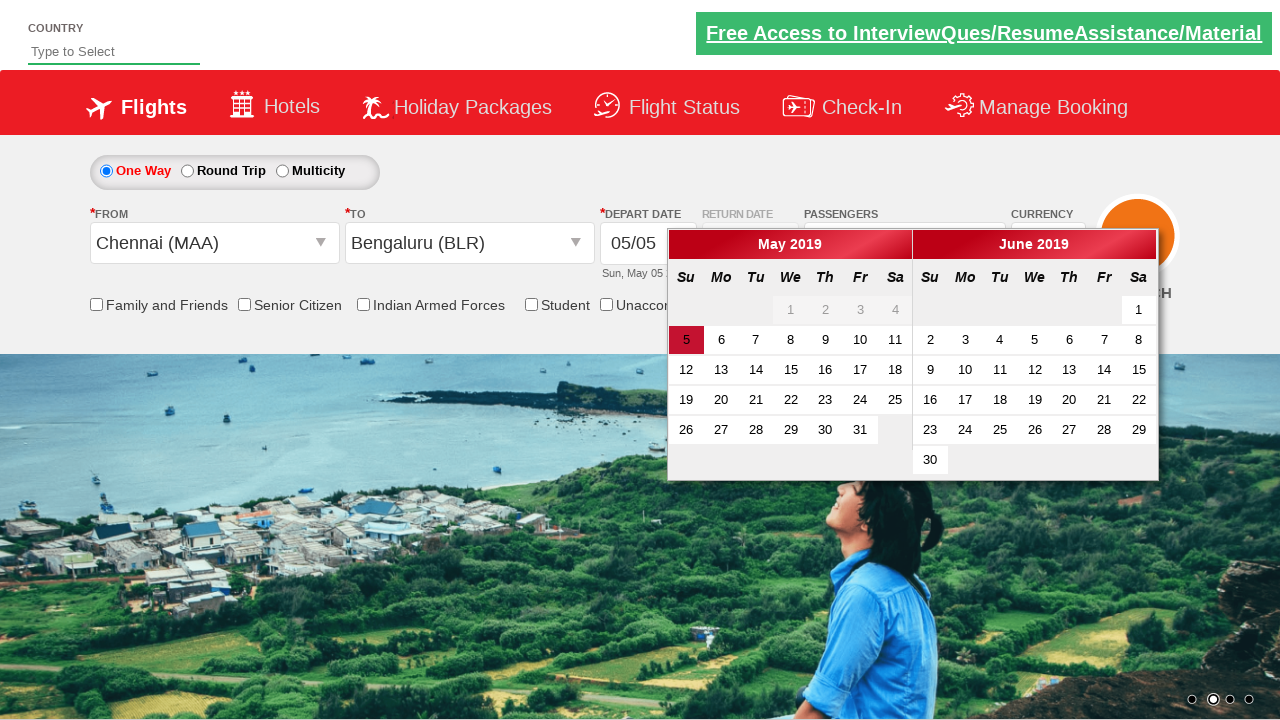